Tests infinite scroll functionality by scrolling to the footer element and verifying that additional paragraph elements are loaded dynamically.

Starting URL: https://bonigarcia.dev/selenium-webdriver-java/infinite-scroll.html

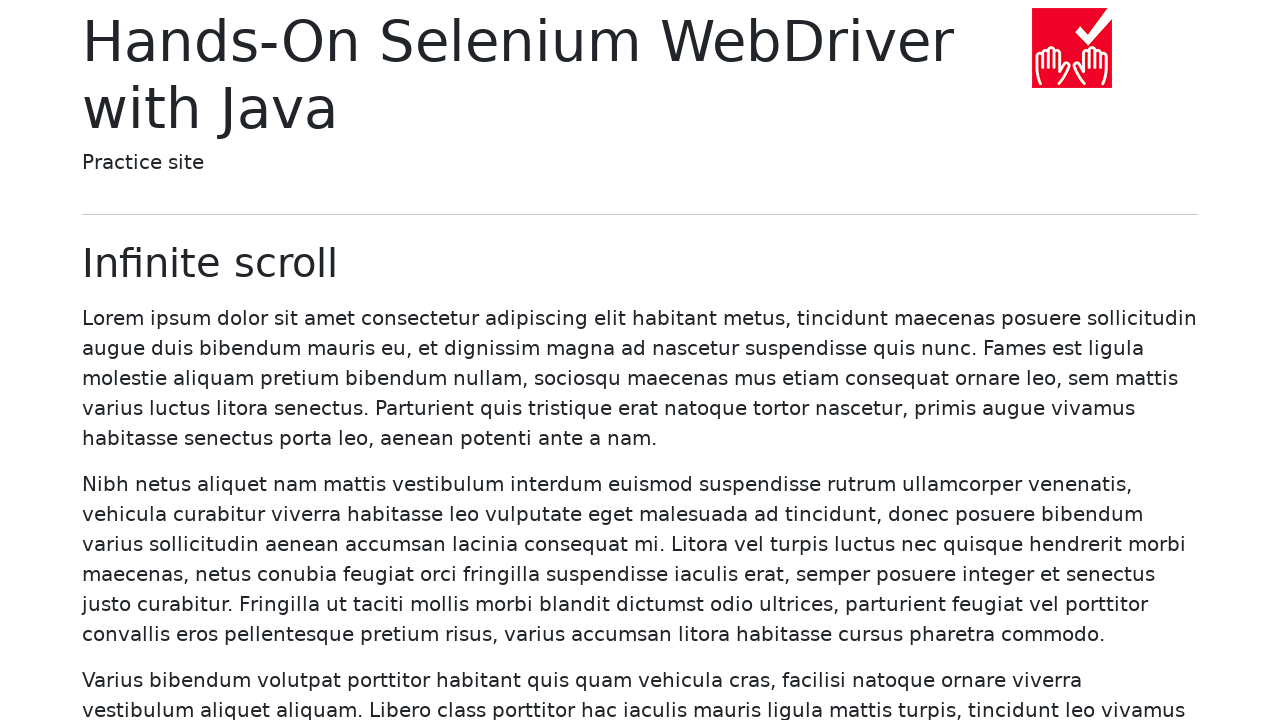

Retrieved initial count of paragraph elements
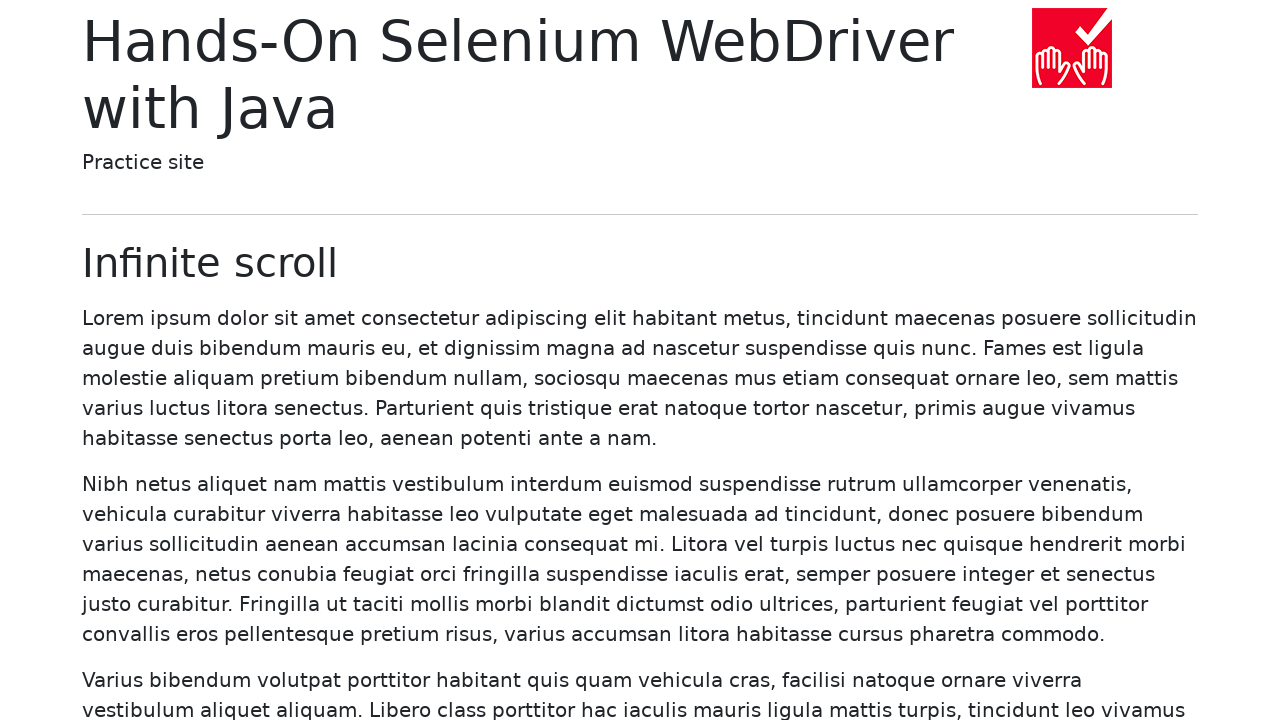

Located footer element
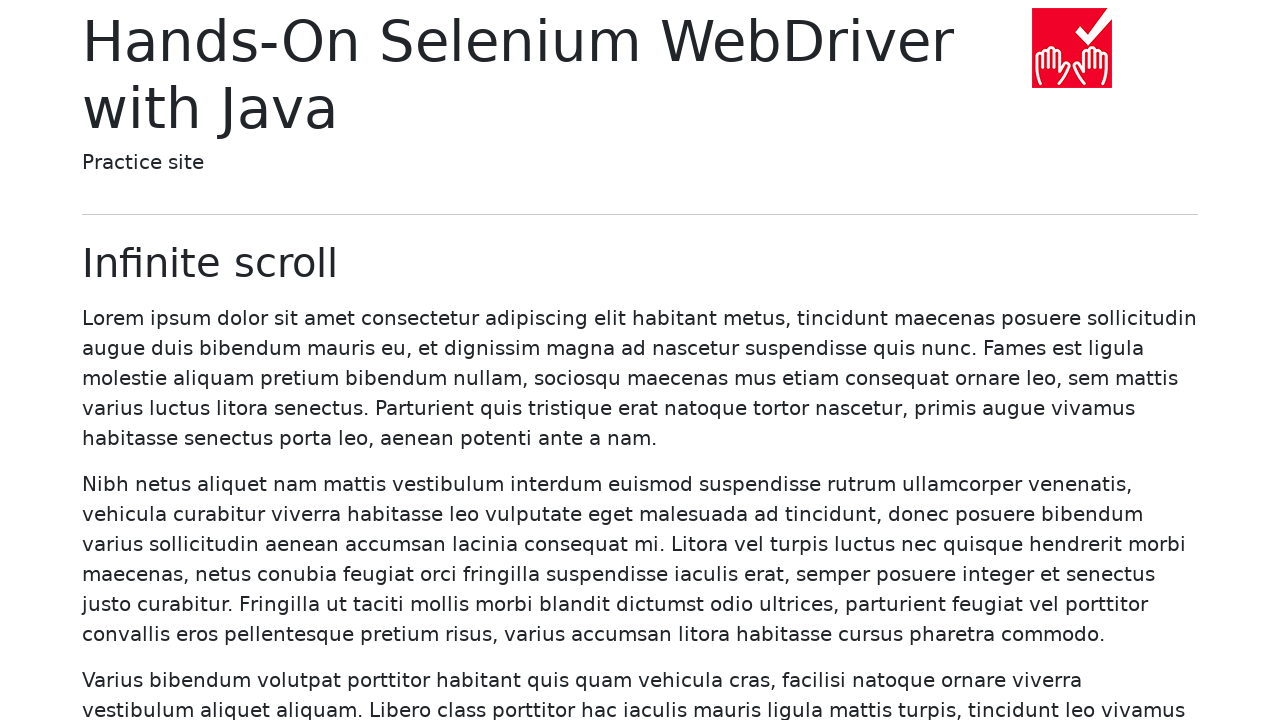

Scrolled footer element into view to trigger infinite scroll
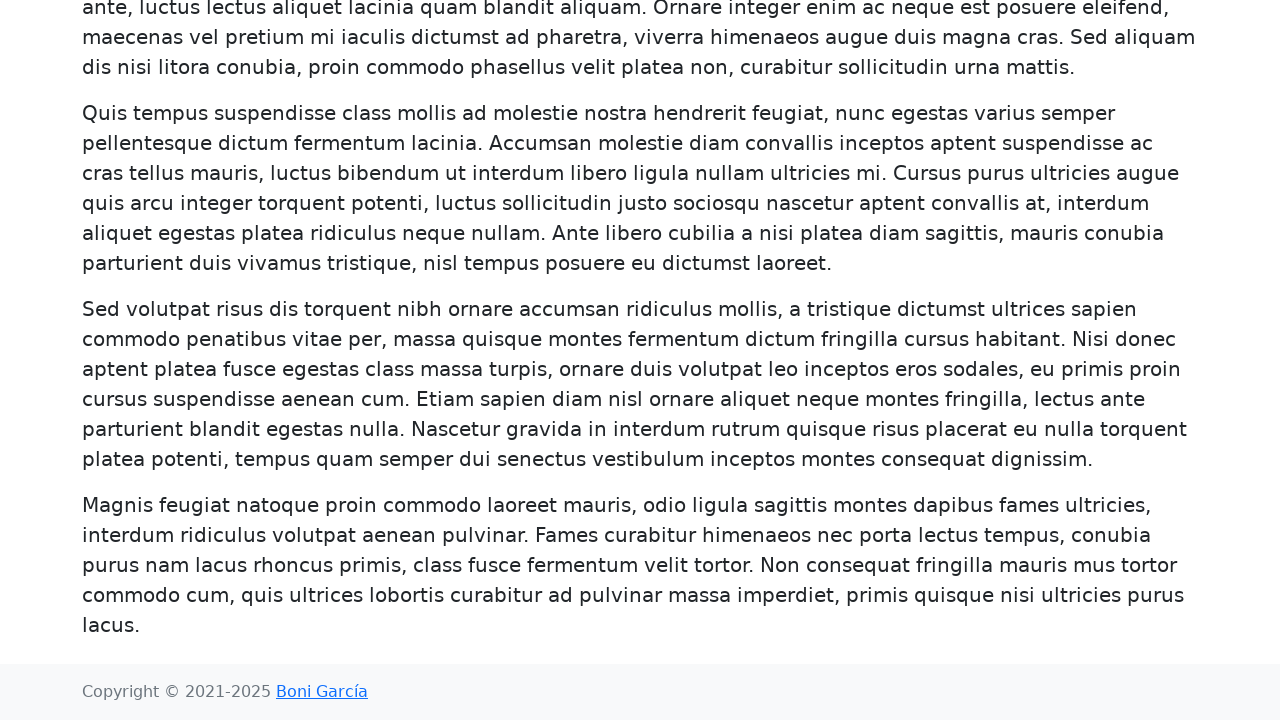

Verified that additional paragraphs loaded dynamically (initial count: 20)
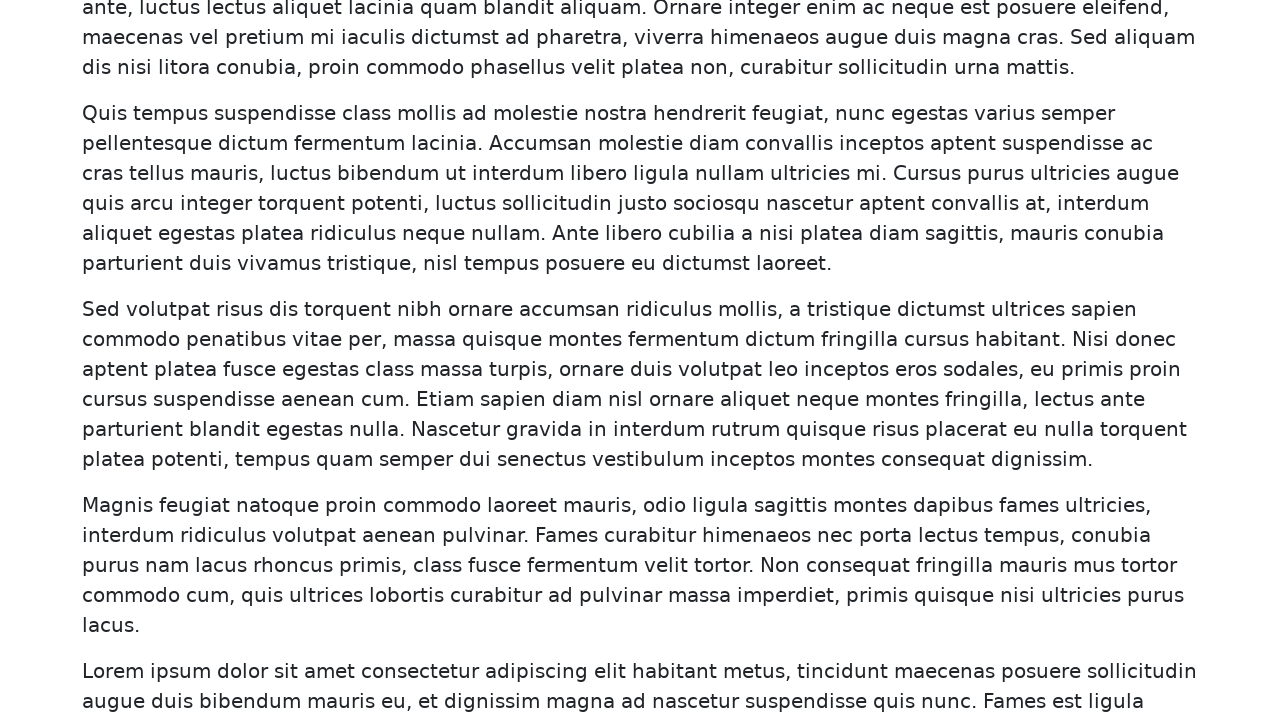

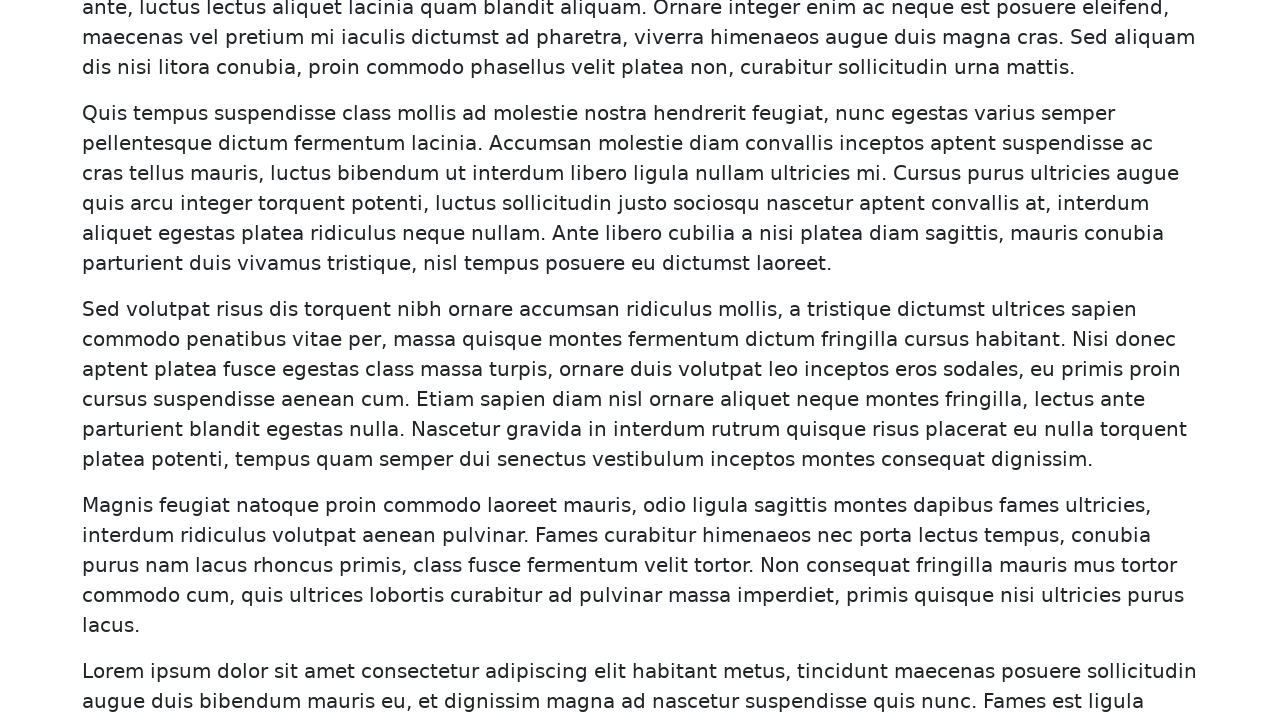